Tests that search dropdown suggestions appear when typing, verifies suggestions are relevant to the query, and tests hover functionality on suggestions.

Starting URL: https://www.youtube.com/

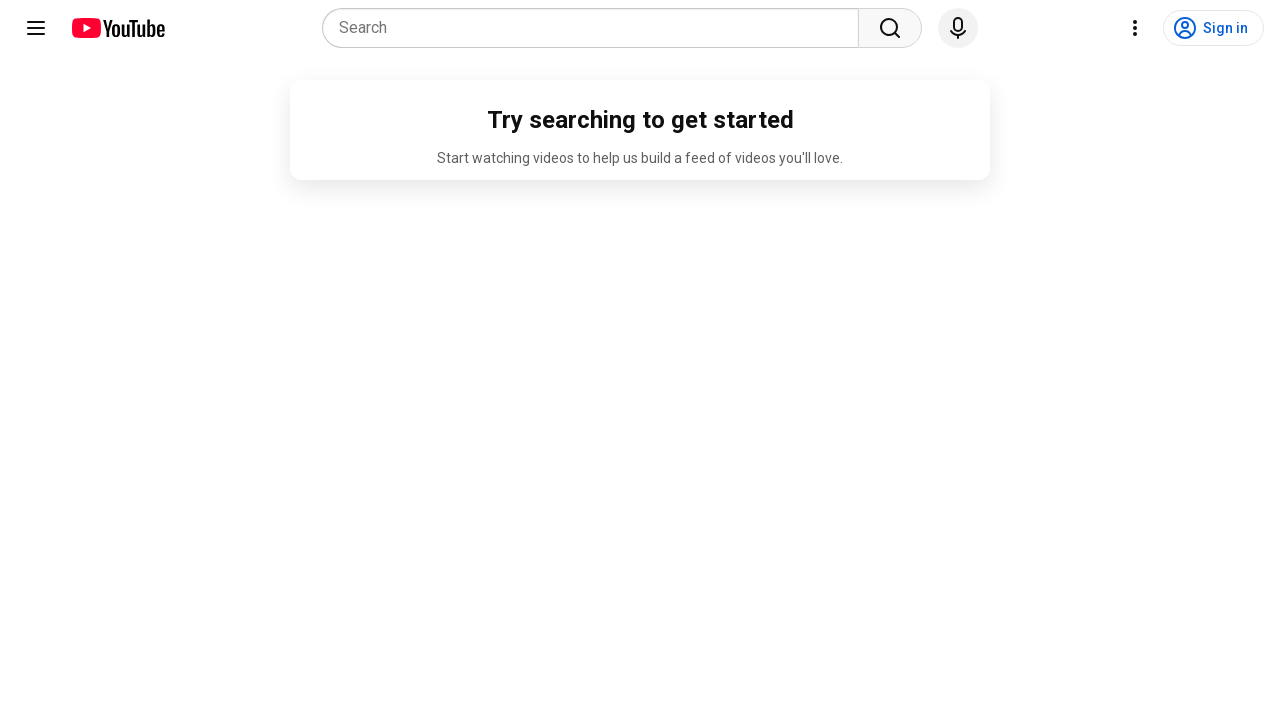

Search box found and visible
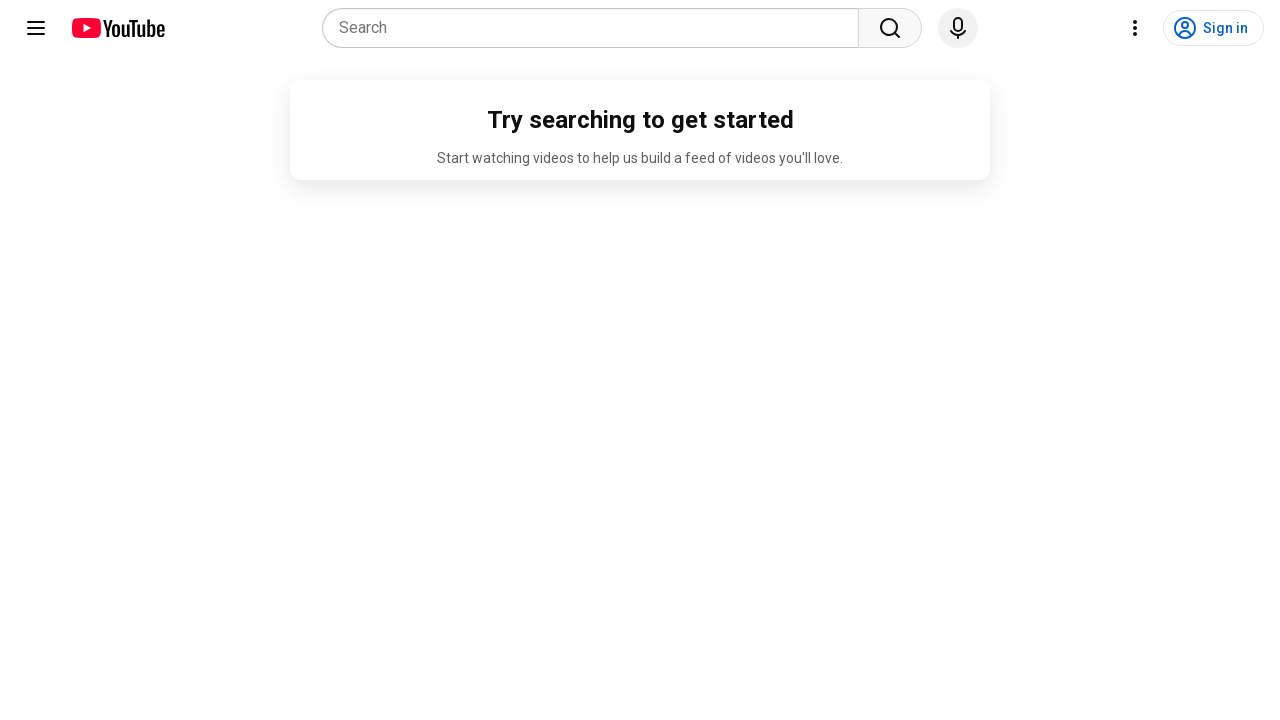

Typed 'FGCU' into search box
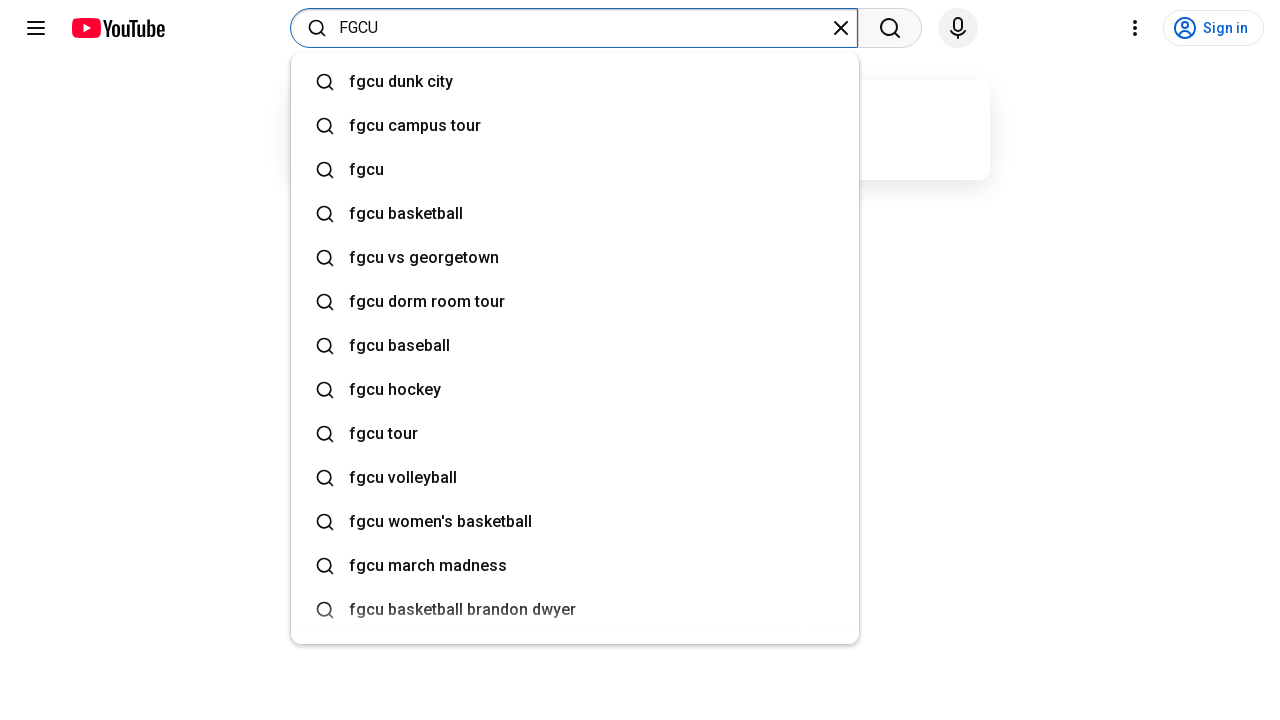

Search dropdown suggestions appeared
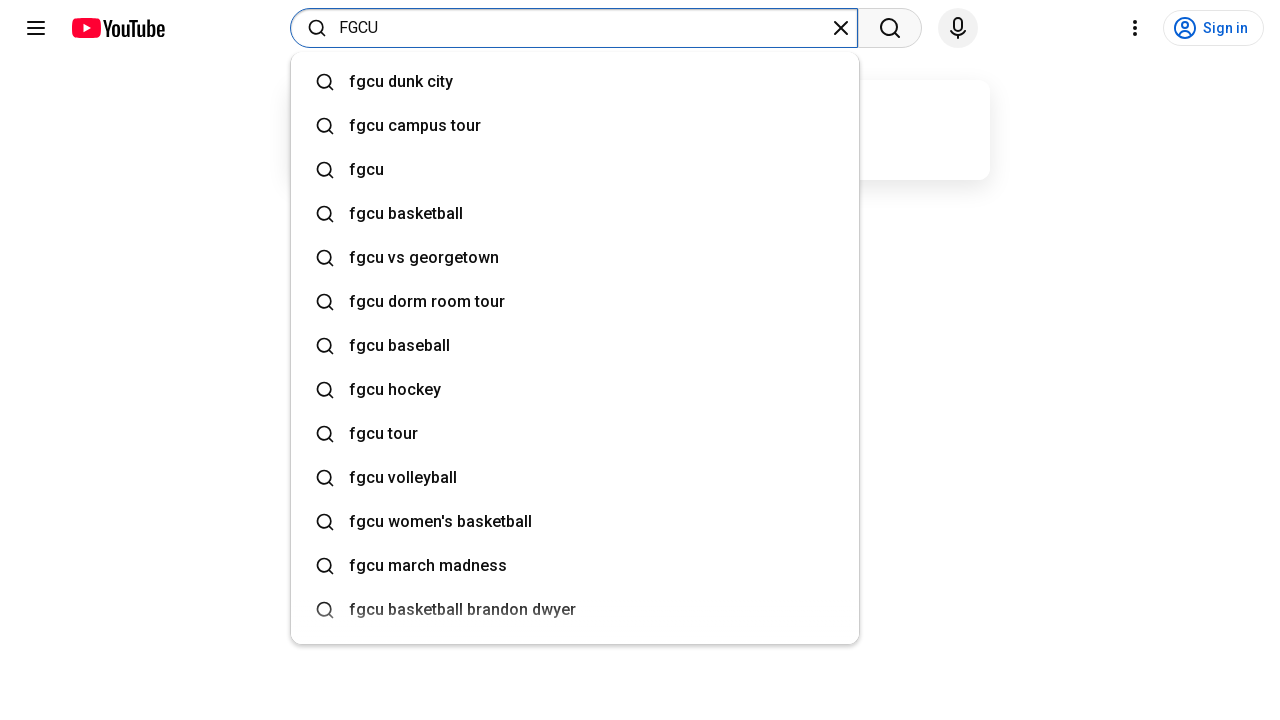

Retrieved 0 suggestion elements from dropdown
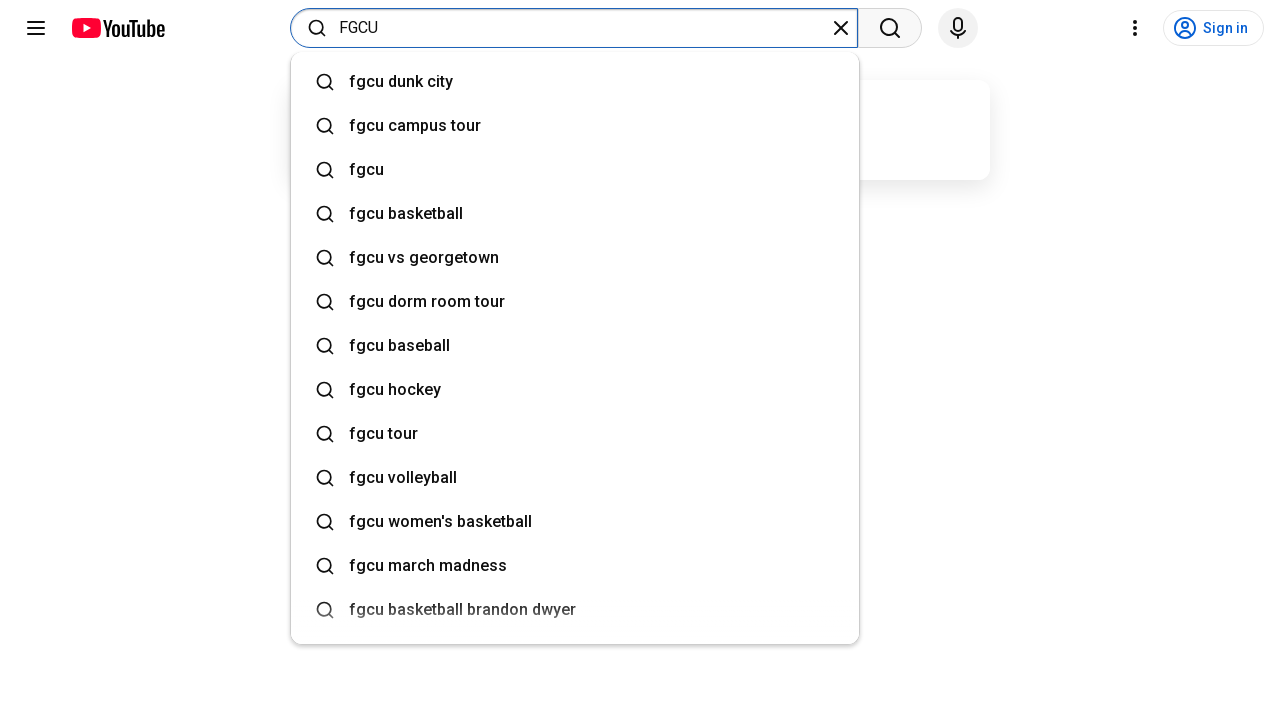

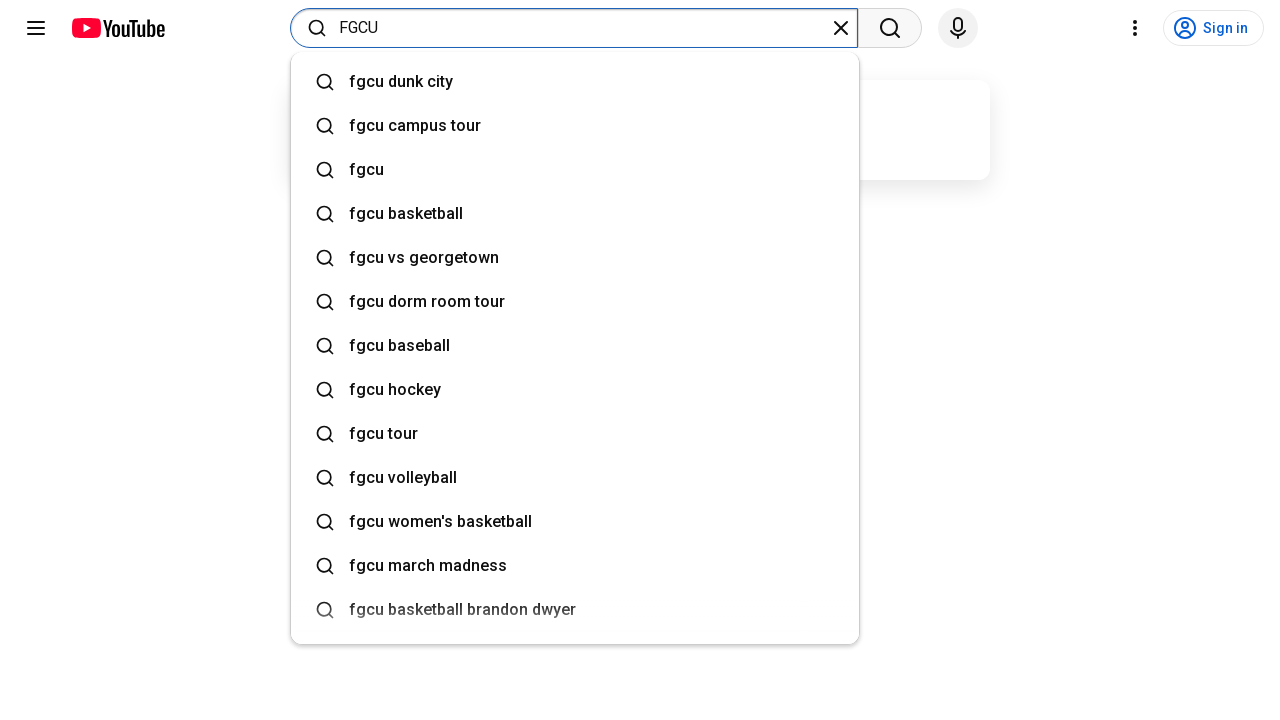